Navigates to a demo page and checks the selection state of radio buttons

Starting URL: https://seleniumbase.io/demo_page

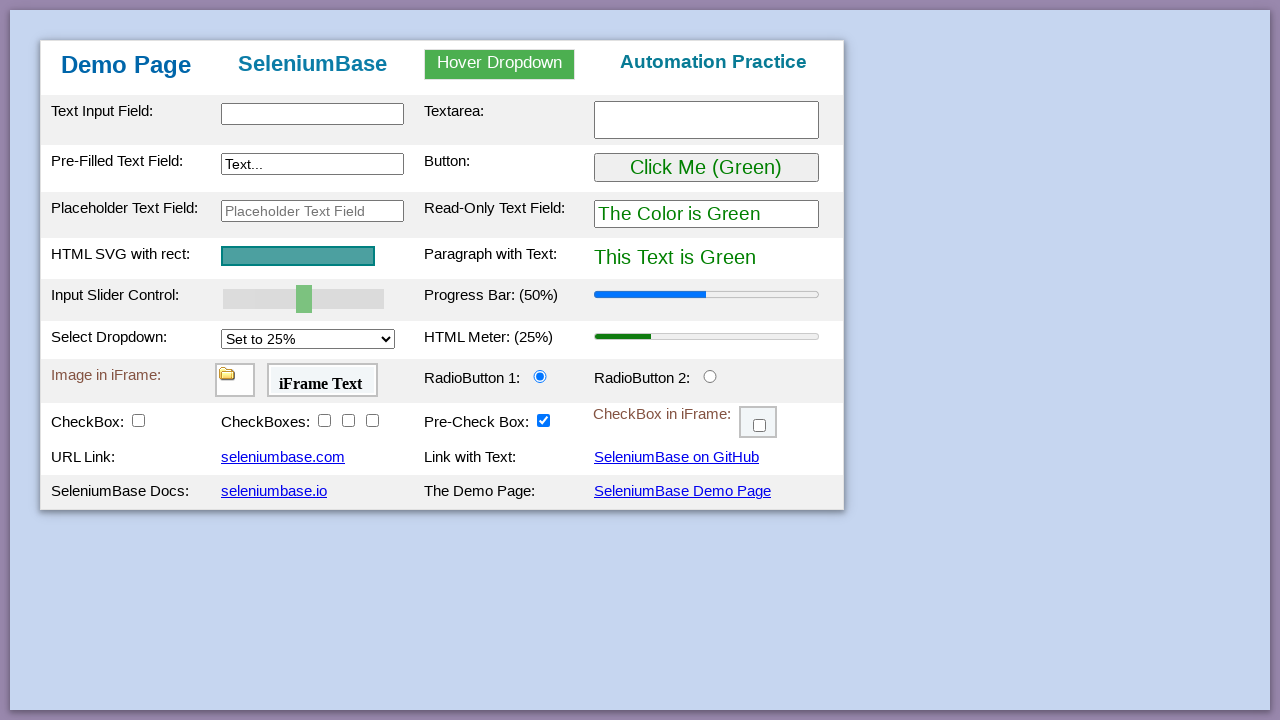

Navigated to demo page
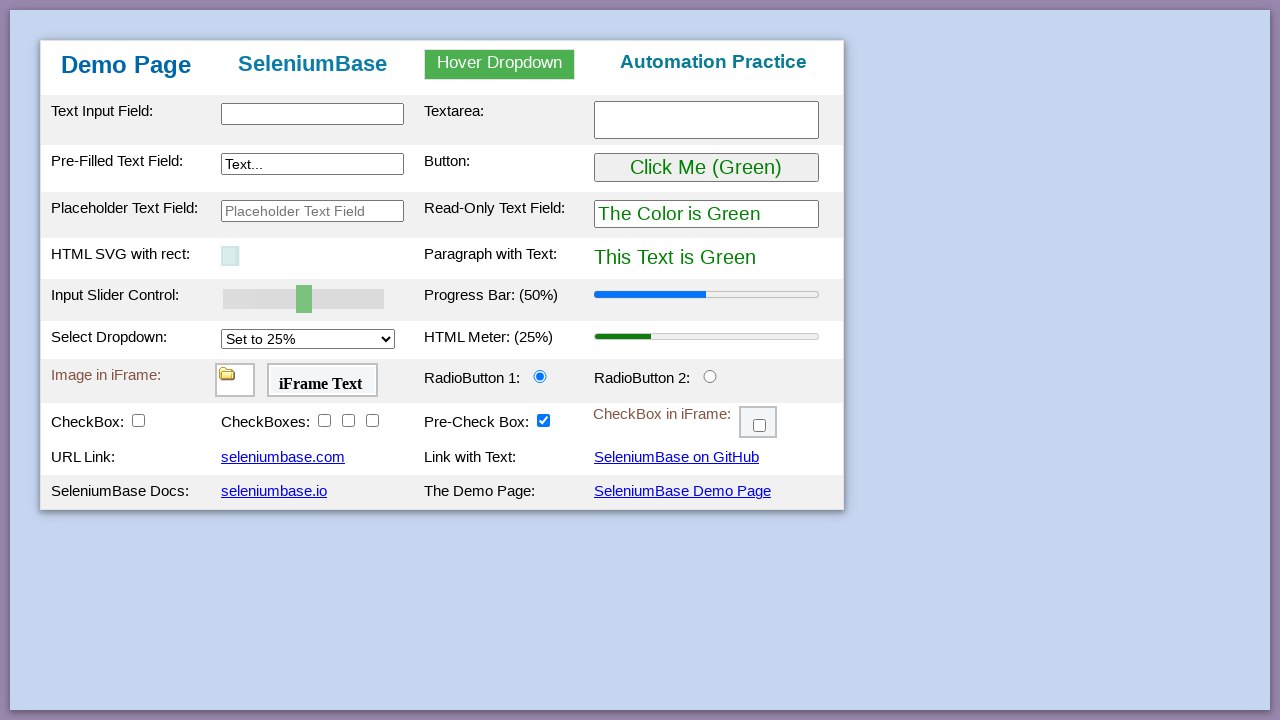

Checked selection state of radio button 1: True
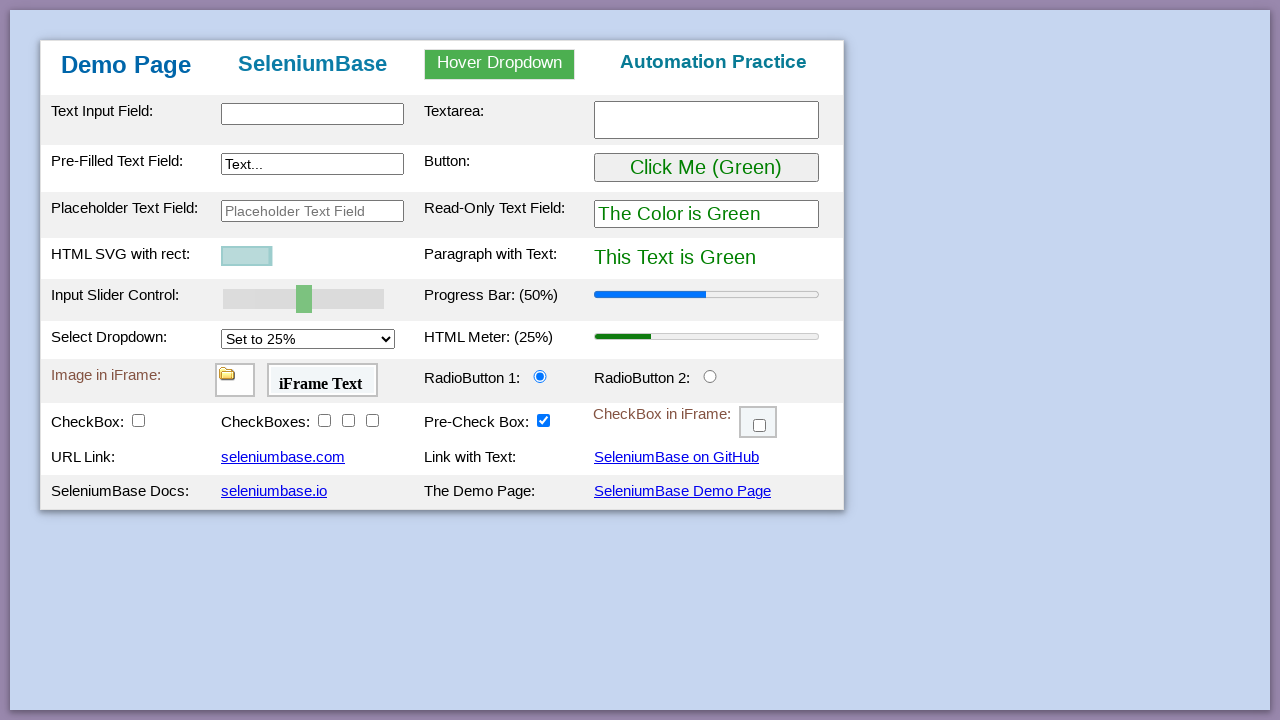

Checked selection state of radio button 2: False
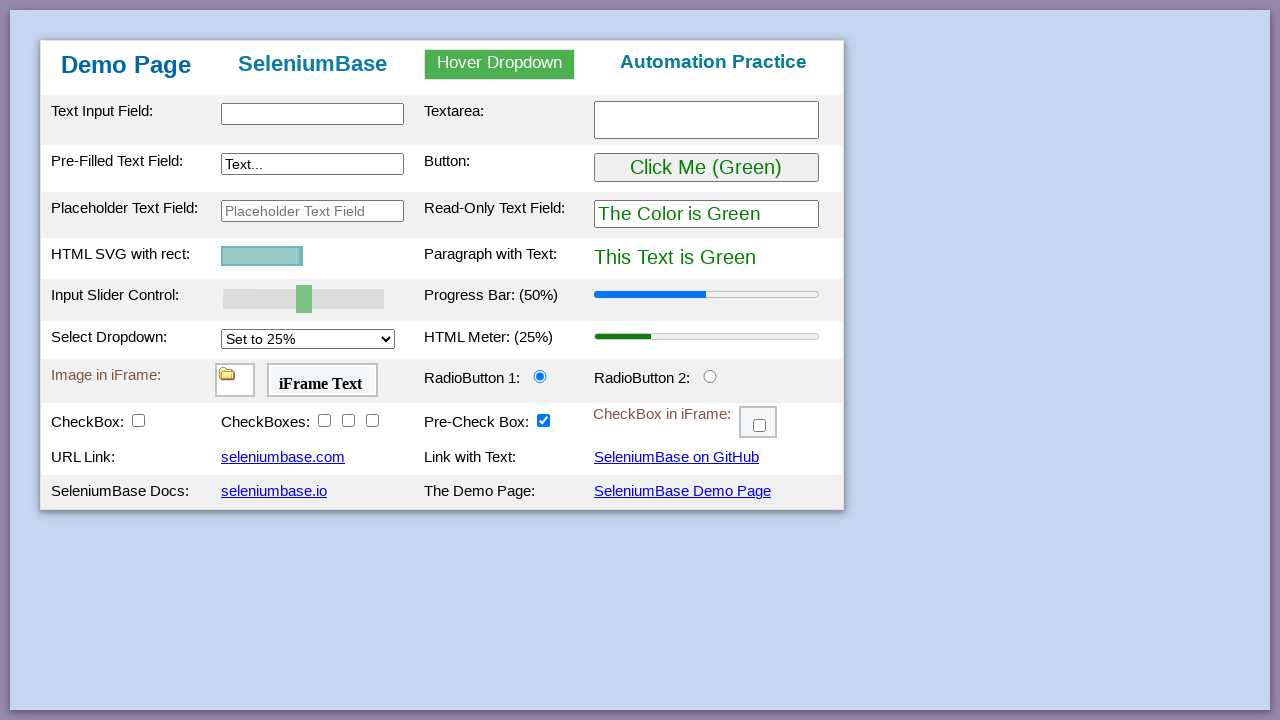

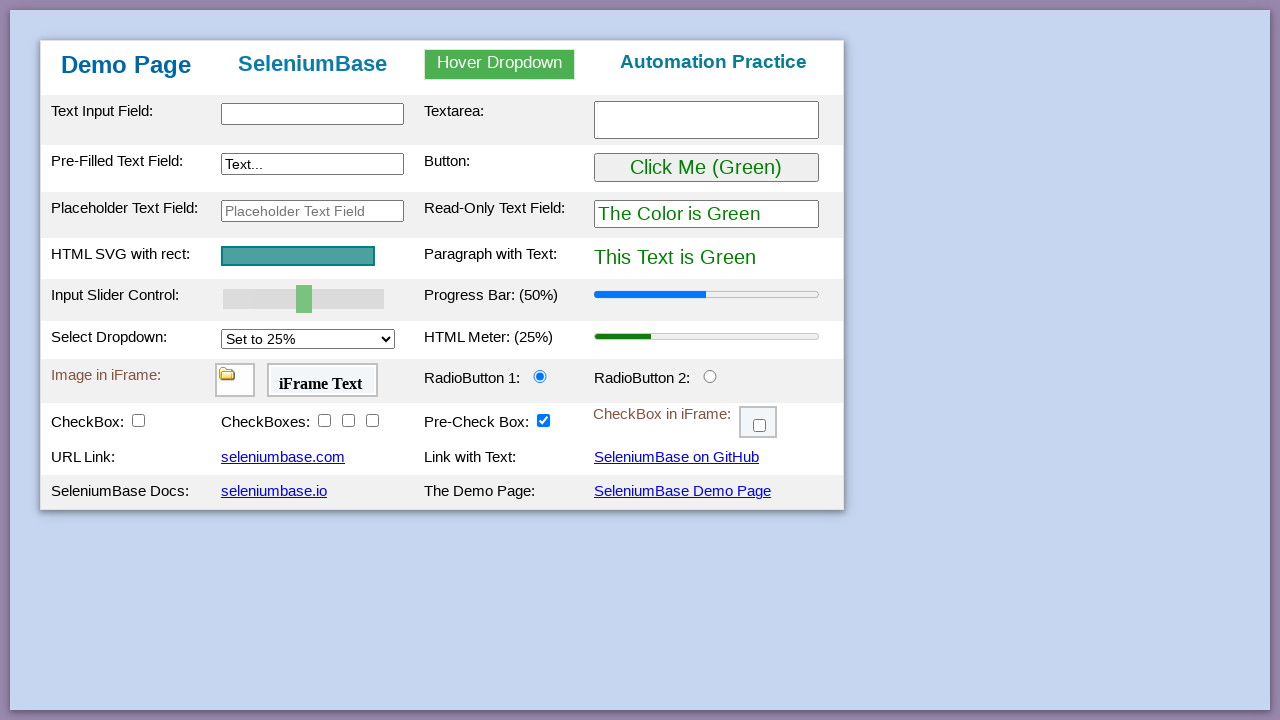